Tests iframe handling on W3Schools by switching to an iframe, clicking a button inside it, then switching back to the main content and clicking the home link

Starting URL: https://www.w3schools.com/js/tryit.asp?filename=tryjs_myfirst

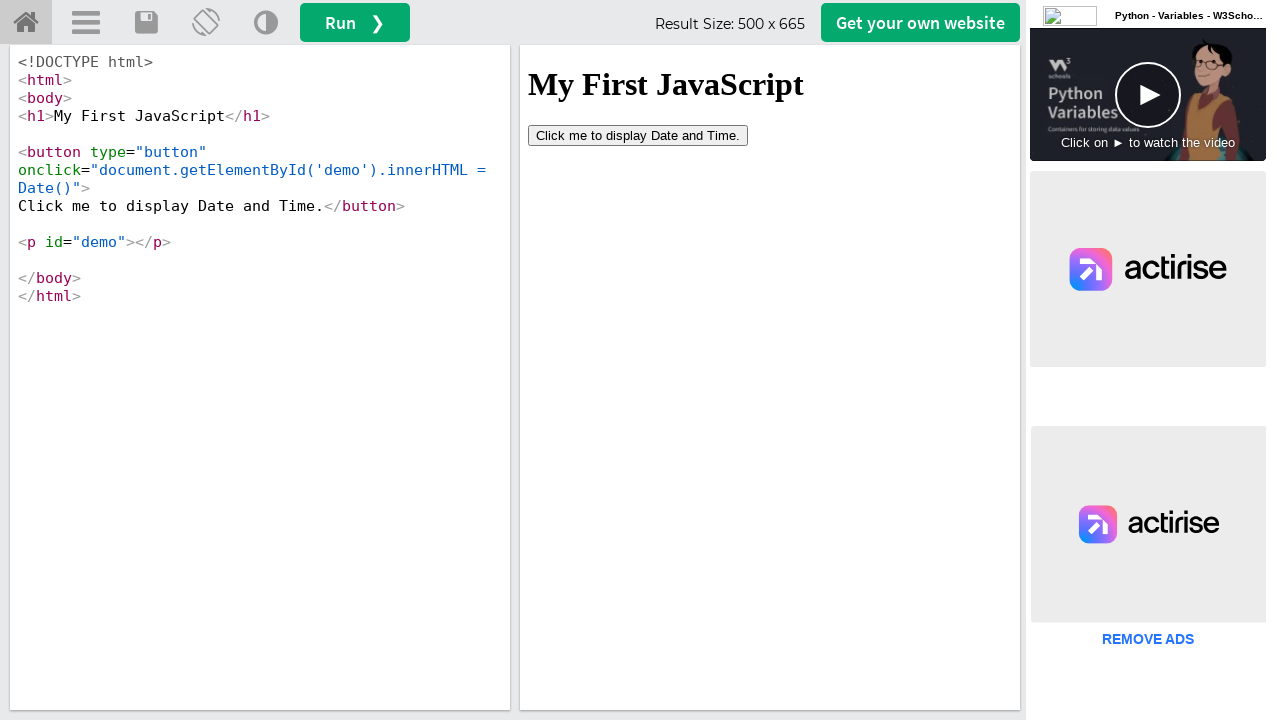

Located iframe with id 'iframeResult'
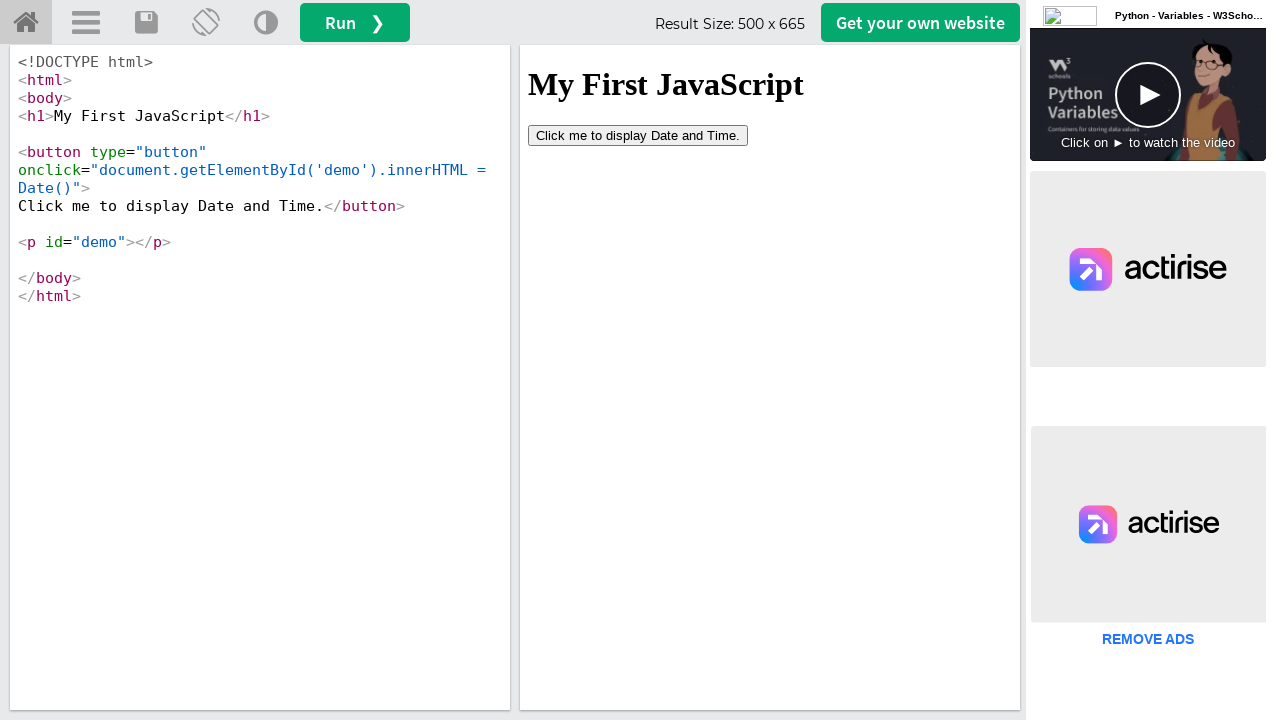

Clicked 'Click me' button inside the iframe at (638, 135) on #iframeResult >> internal:control=enter-frame >> xpath=//button[contains(text(),
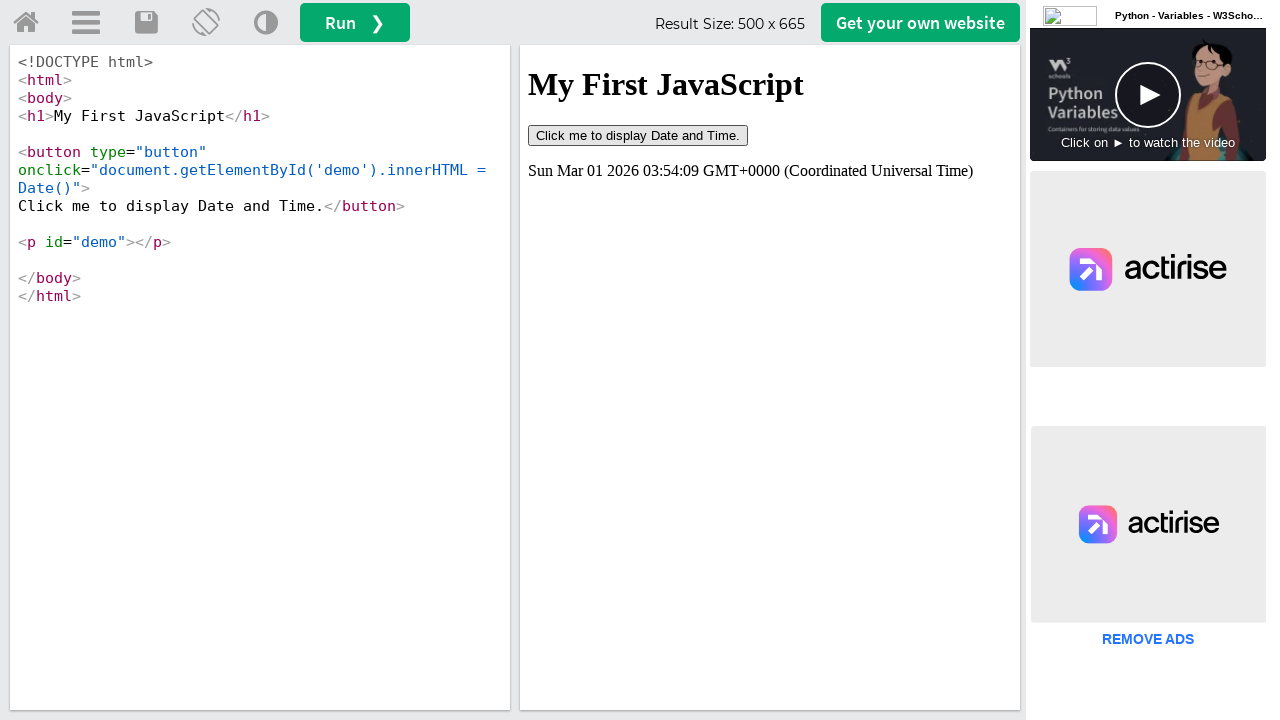

Clicked home icon to navigate back to main content at (26, 23) on a.w3-button.w3-bar-item.topnav-icons.fa.fa-home
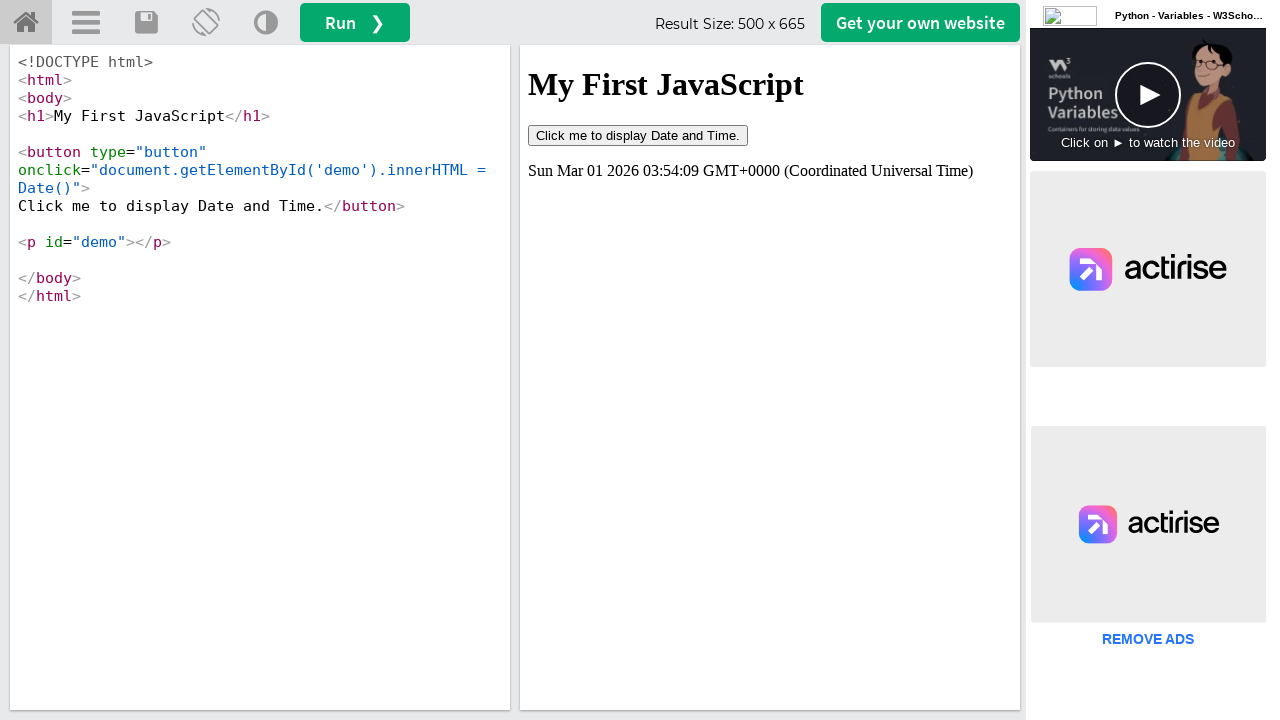

Page load completed
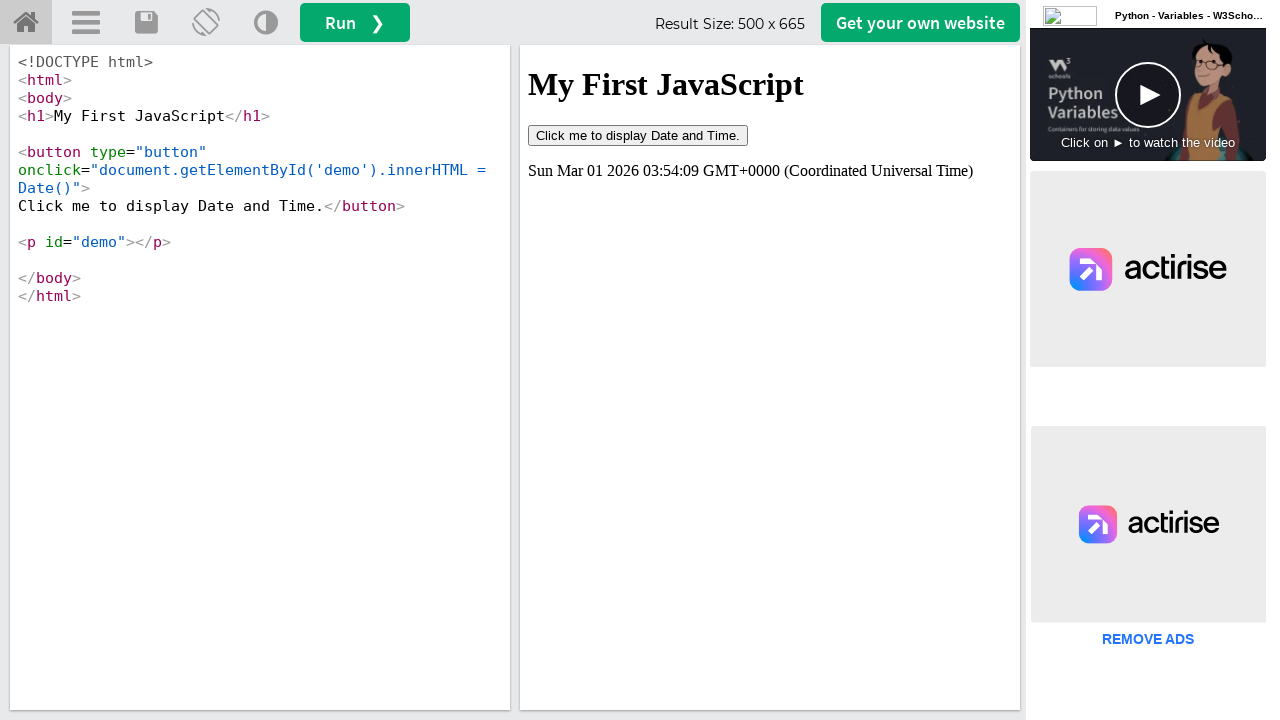

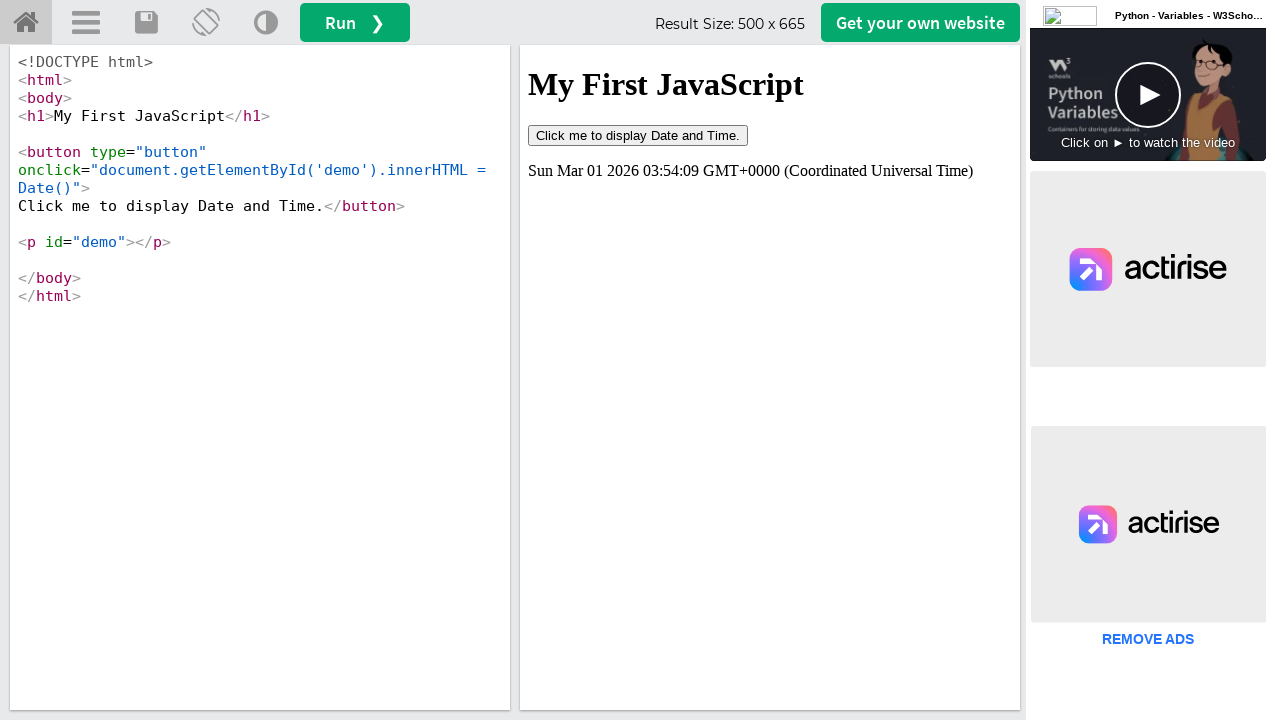